Tests JavaScript alert handling by triggering alerts and interacting with them on a demo page

Starting URL: https://the-internet.herokuapp.com/javascript_alerts

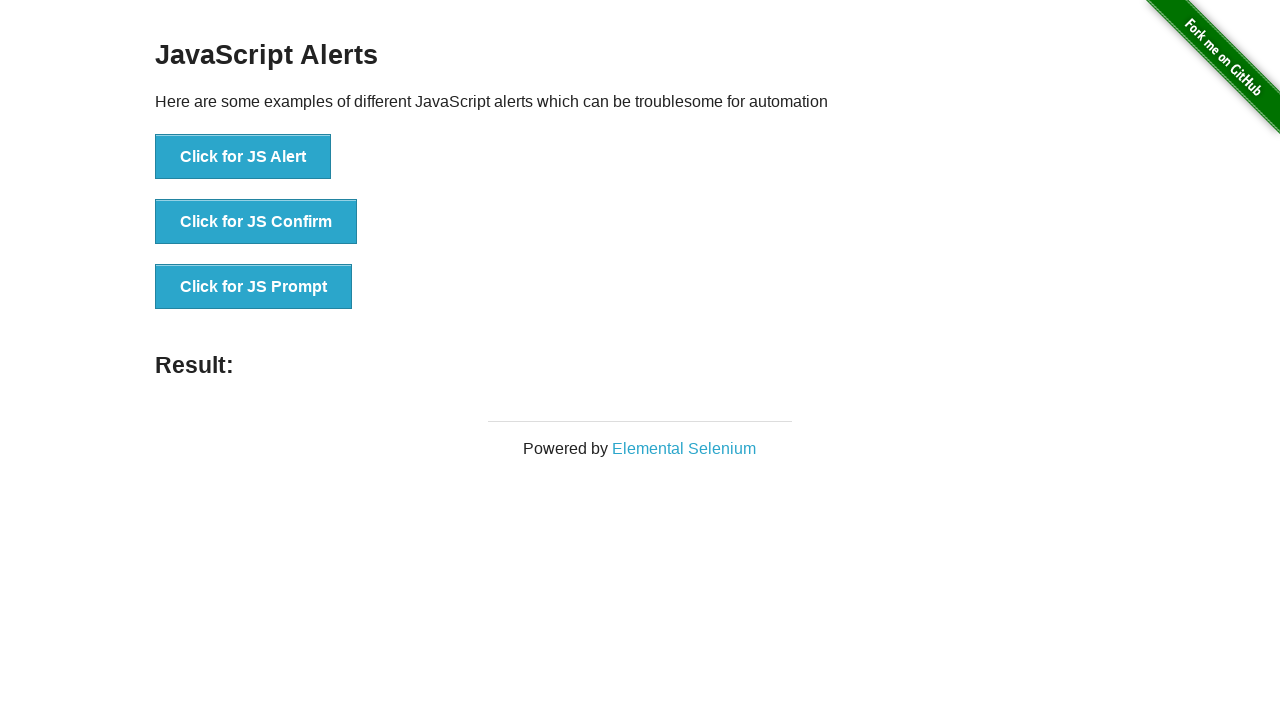

Clicked button to trigger JavaScript alert at (243, 157) on button[onclick='jsAlert()']
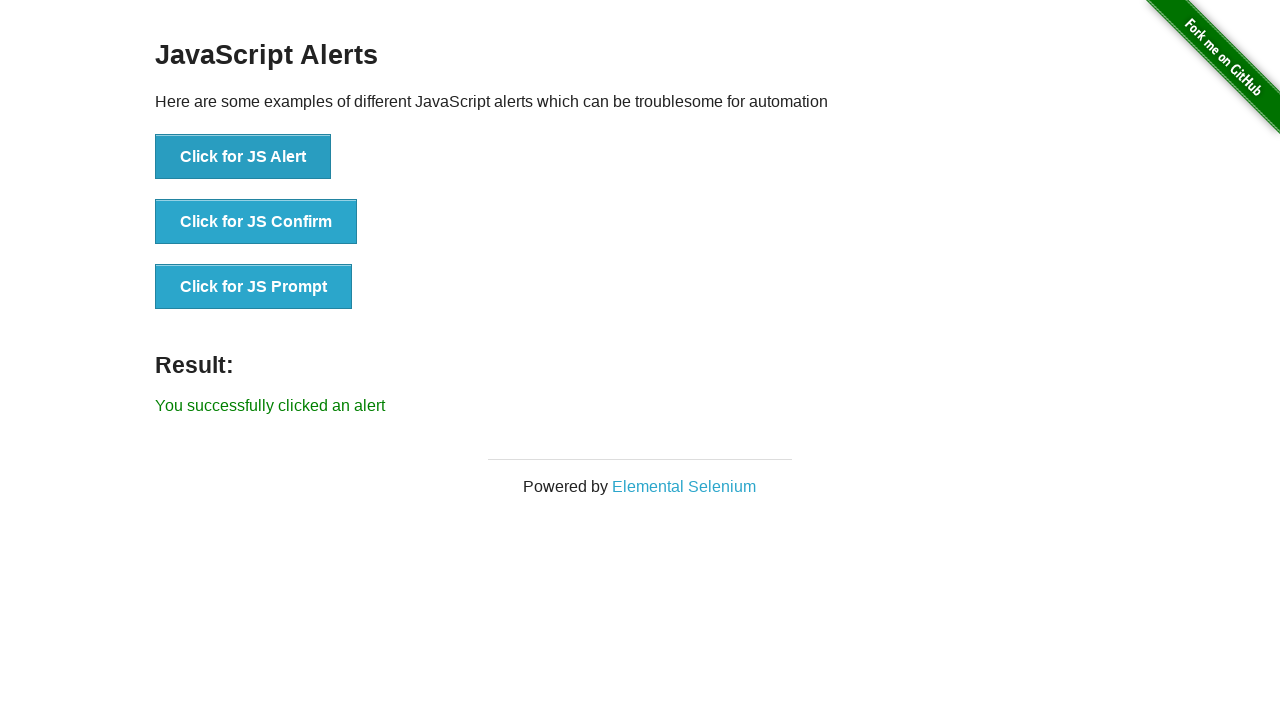

Set up dialog handler to accept alerts
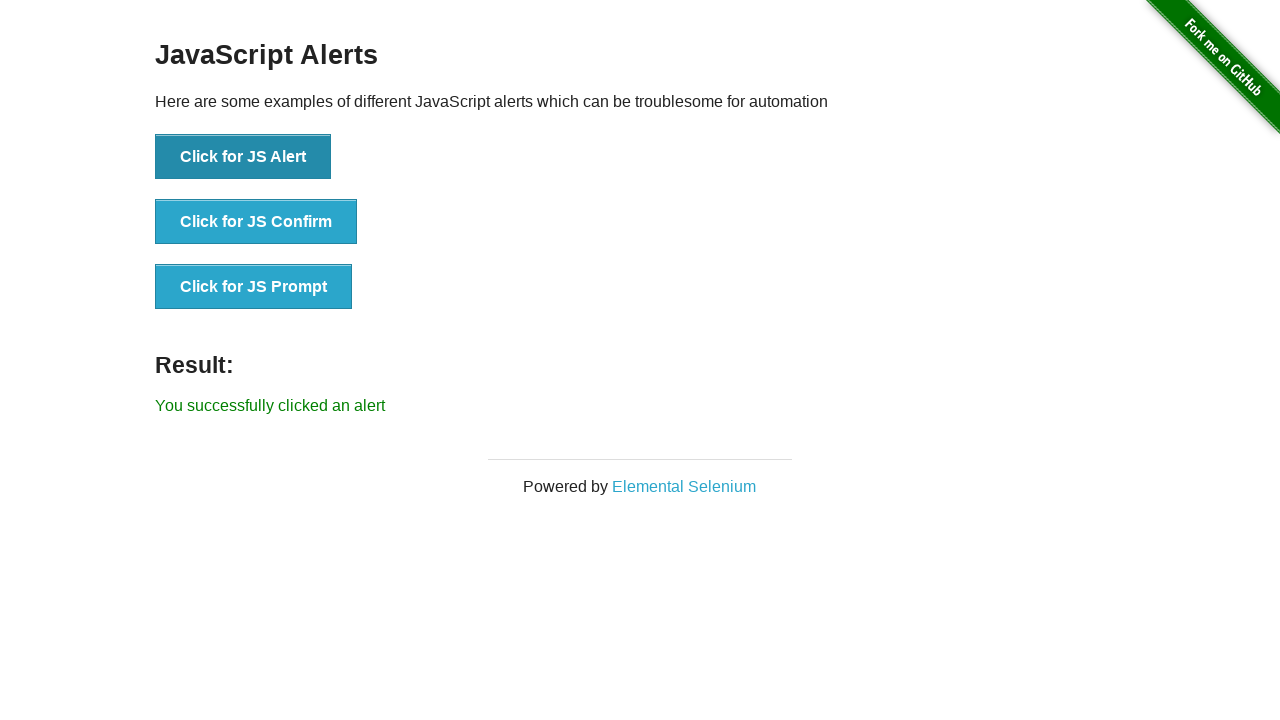

Clicked button to trigger confirmation dialog at (256, 222) on button[onclick='jsConfirm()']
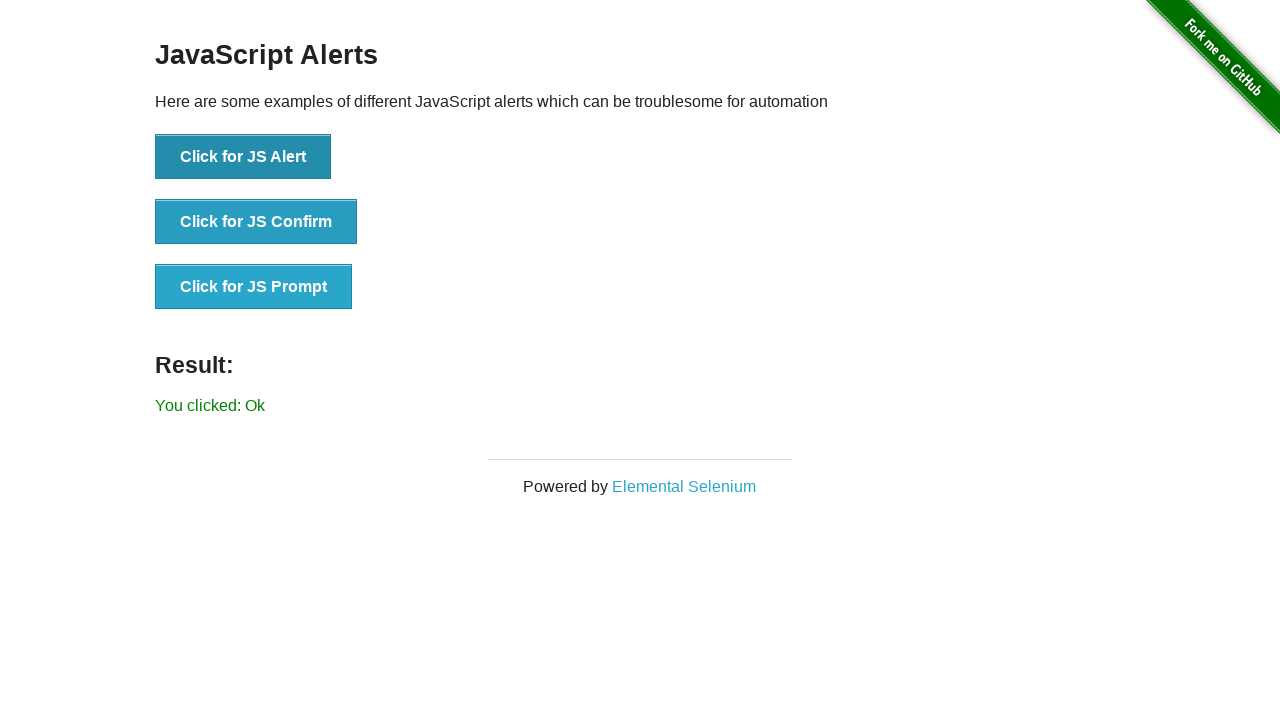

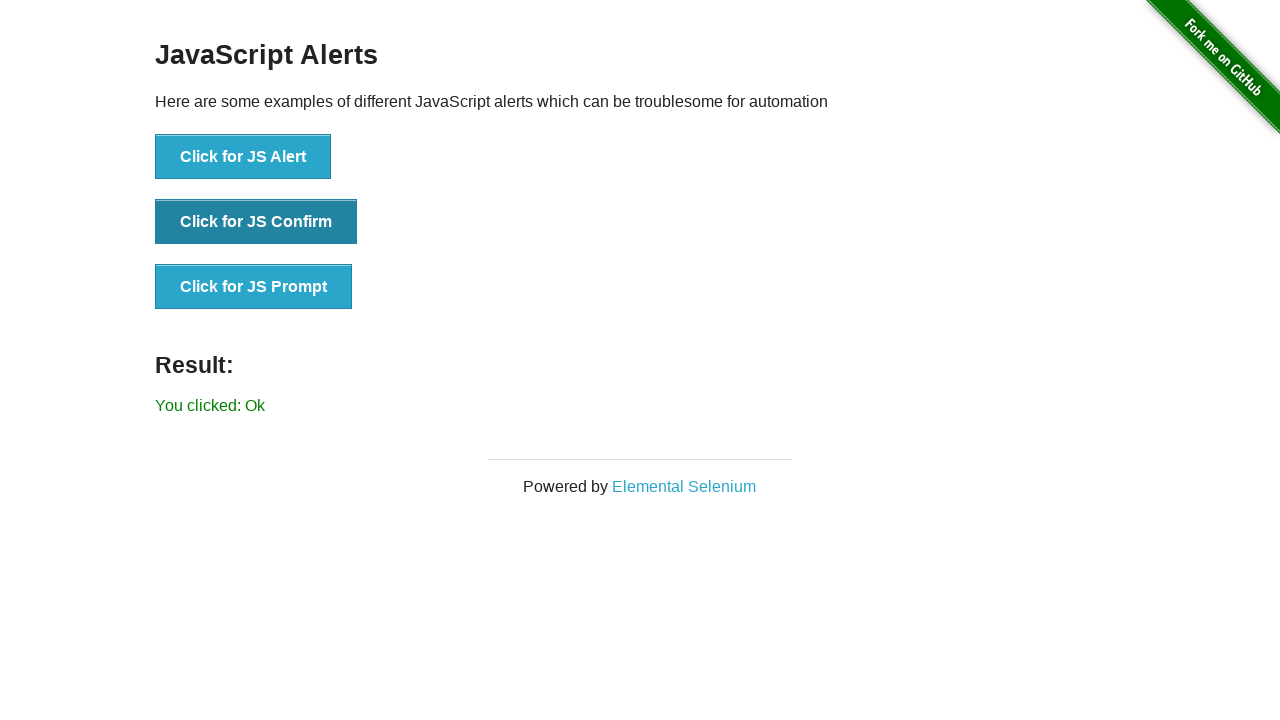